Navigates to an OpenCart store page and verifies the page loads correctly by checking the page title and current URL.

Starting URL: https://naveenautomationlabs.com/opencart/

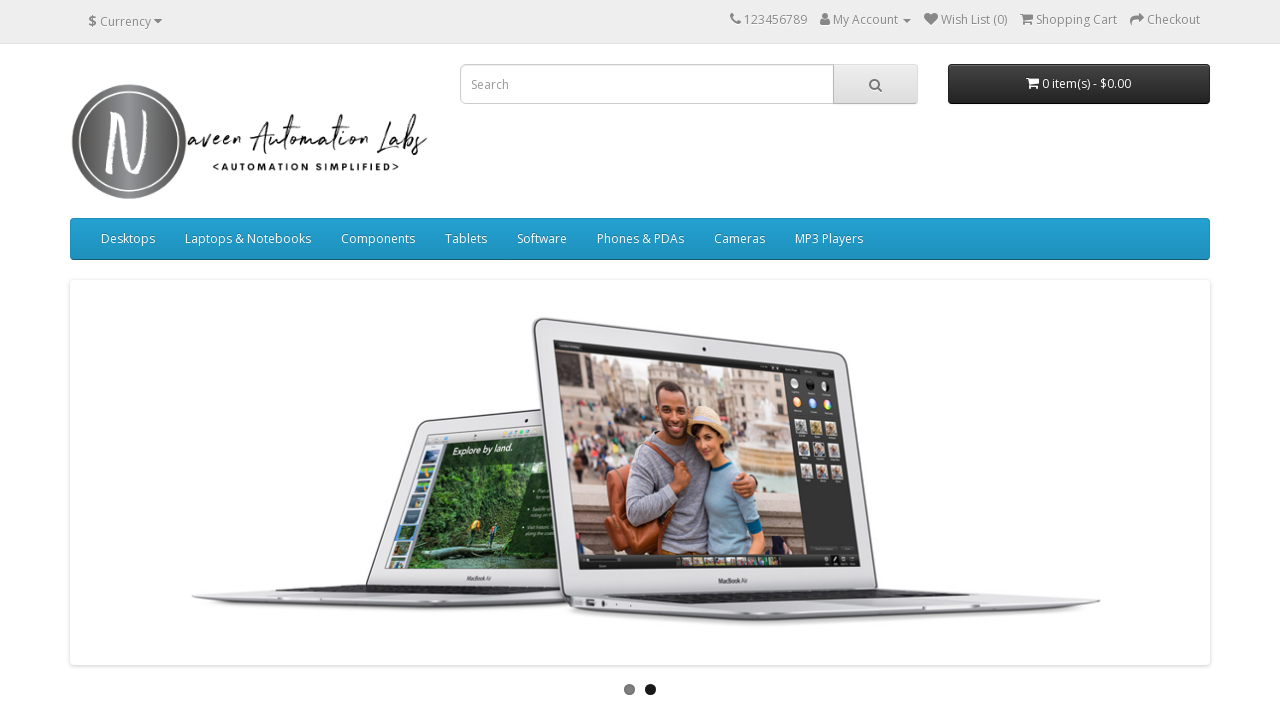

Waited for page to reach domcontentloaded state
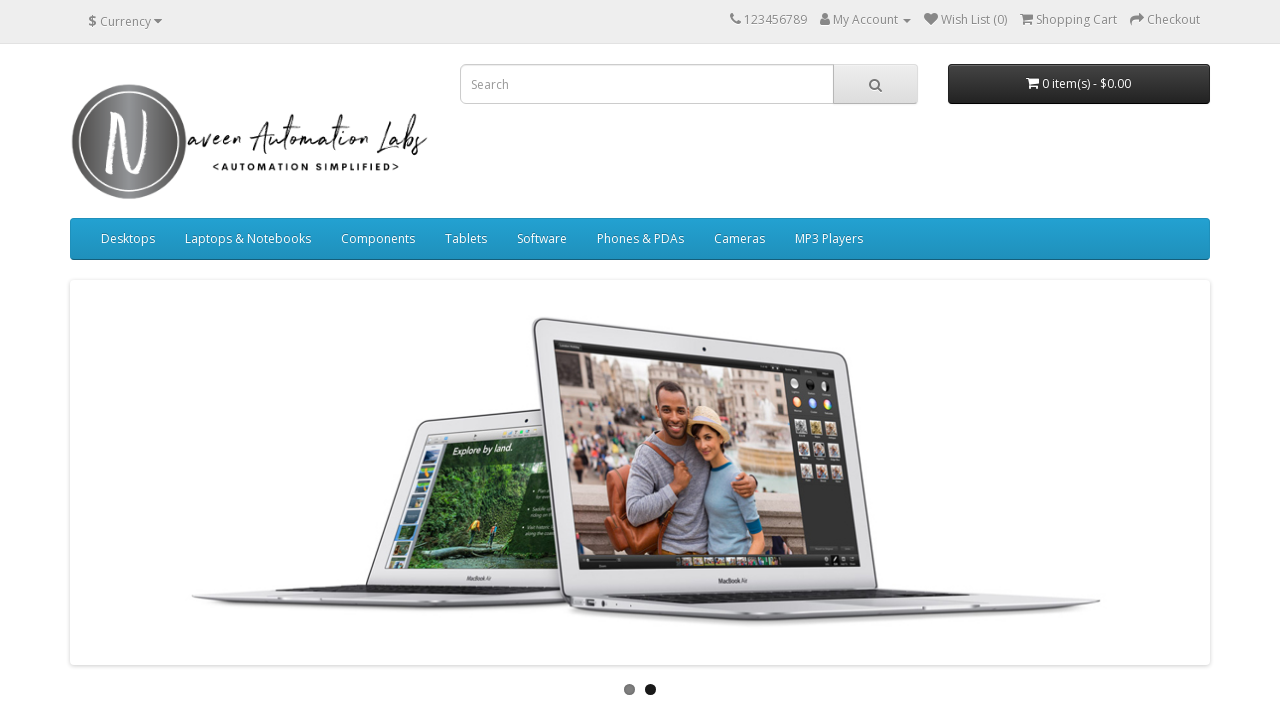

Retrieved page title: 'Your Store'
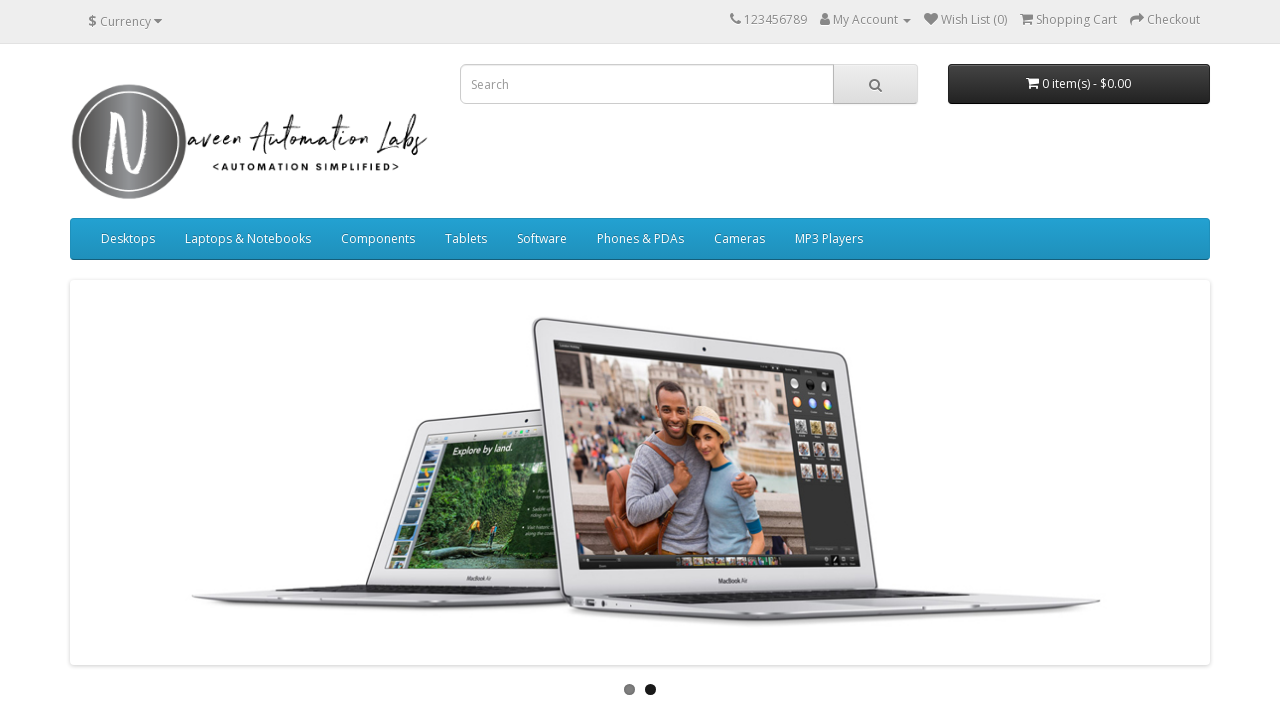

Retrieved current URL: 'https://naveenautomationlabs.com/opencart/'
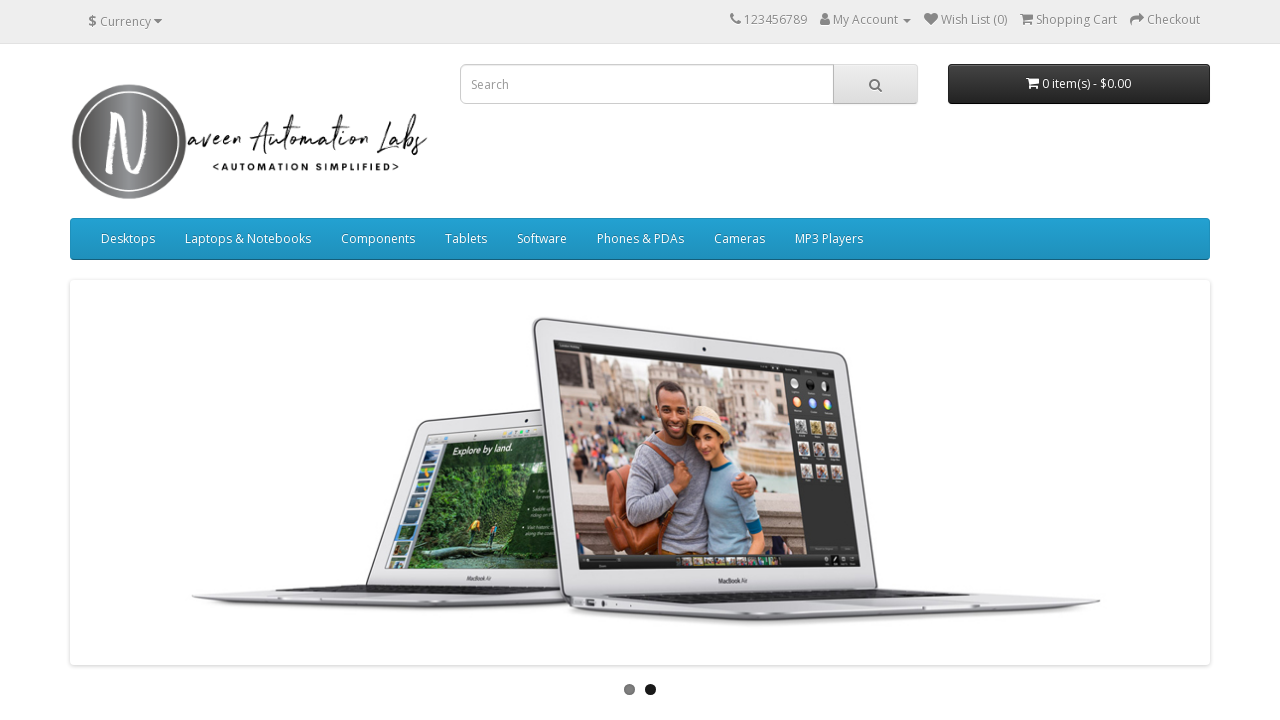

Verified page loaded correctly - title or URL contains expected OpenCart content
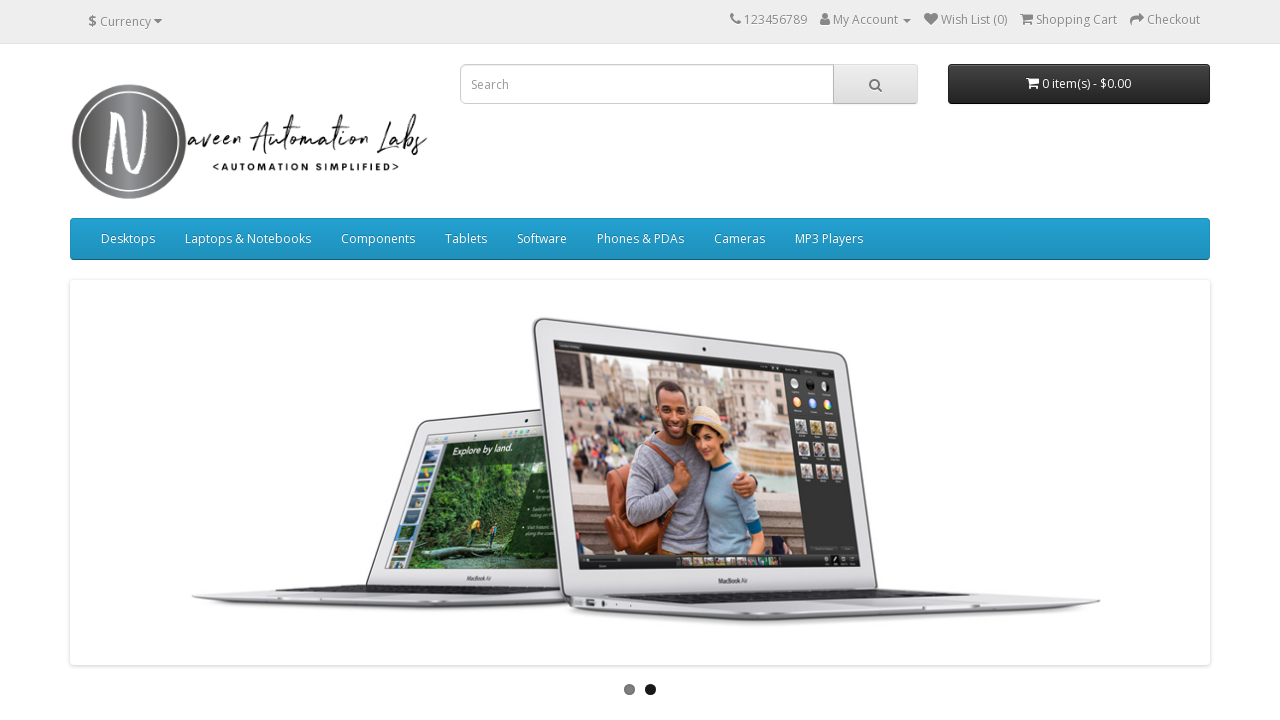

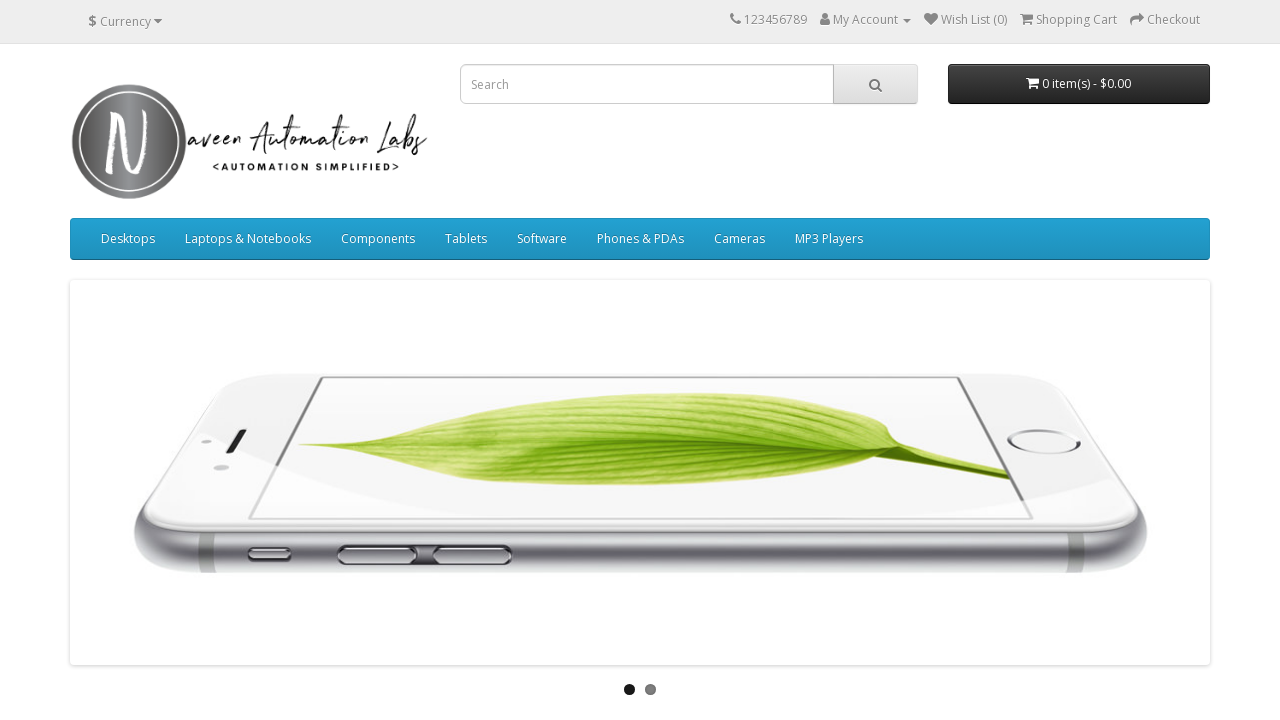